Tests the text box form on DemoQA by filling in the username and email fields with test data

Starting URL: https://demoqa.com/text-box

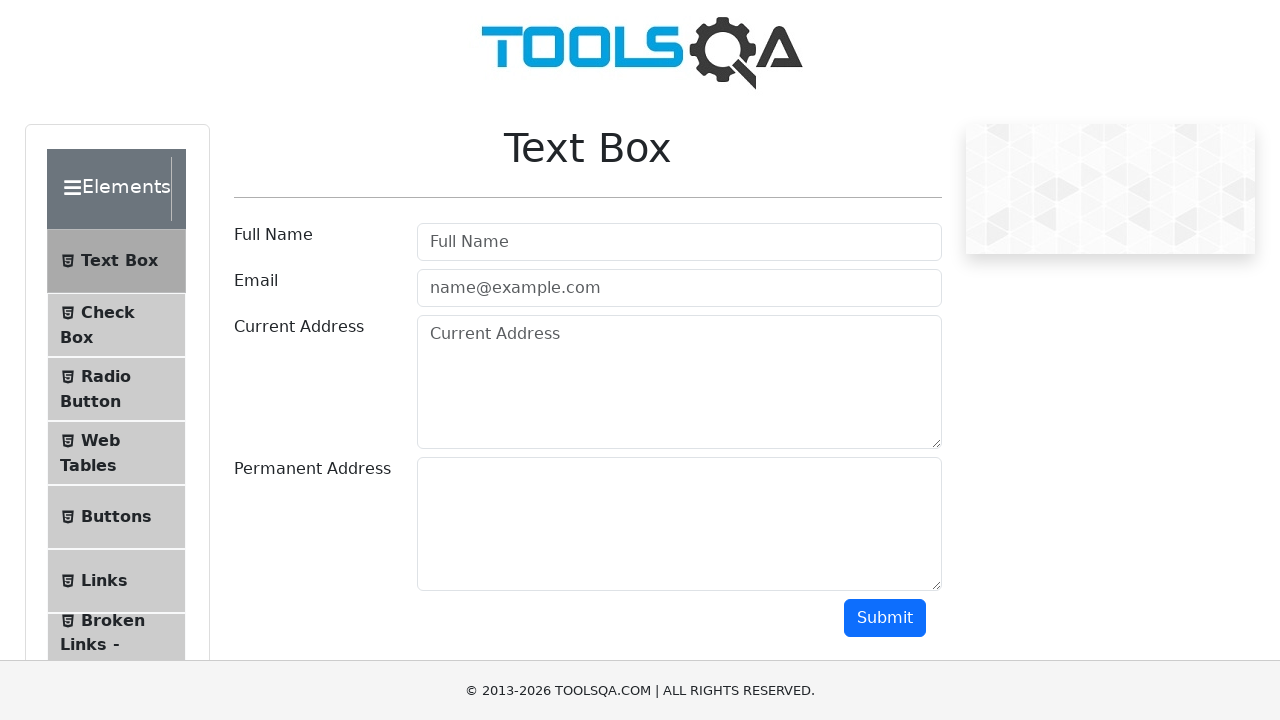

Filled username field with 'Nilgun' on #userName
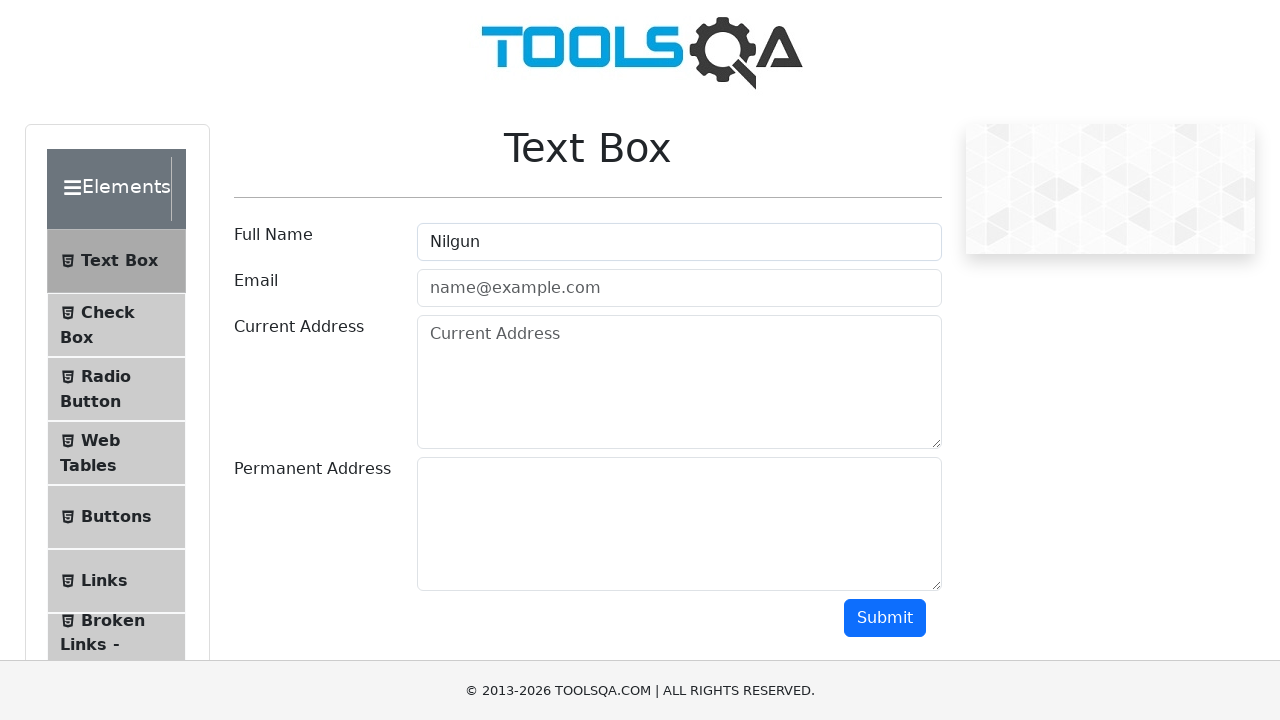

Filled email field with 'nlgn@gmail.com' on #userEmail
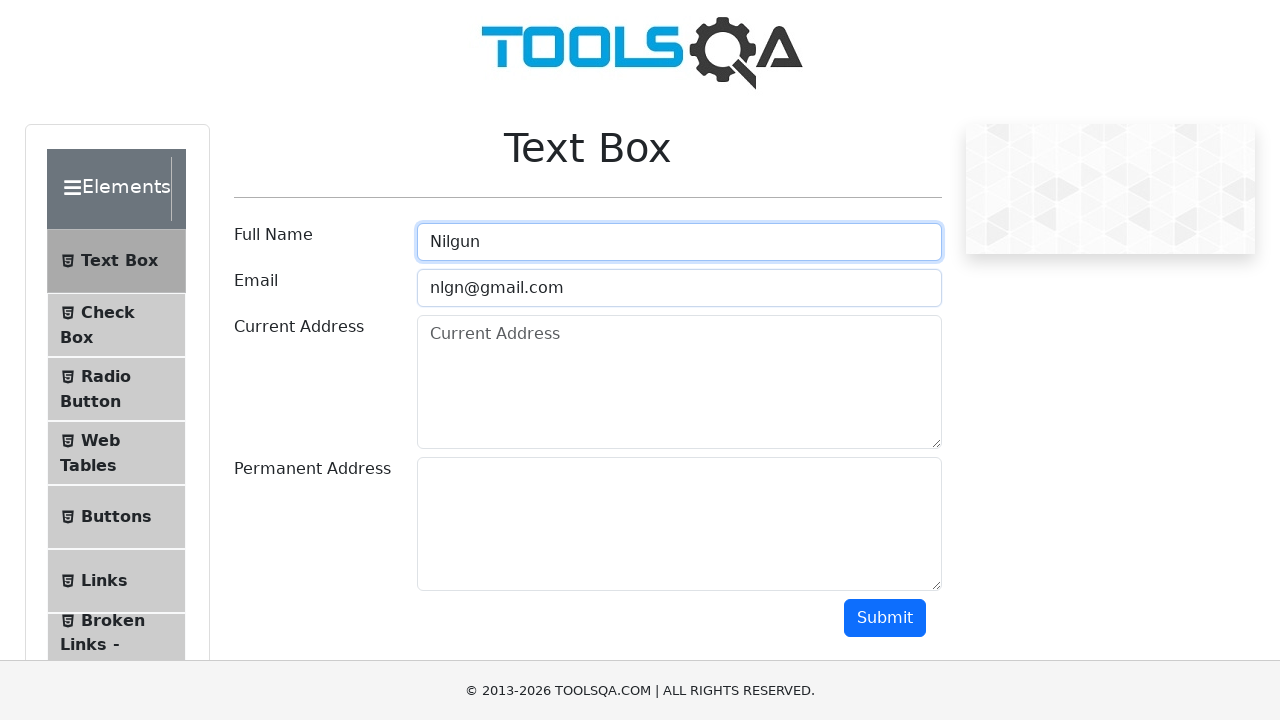

Waited 2 seconds to view form submission result
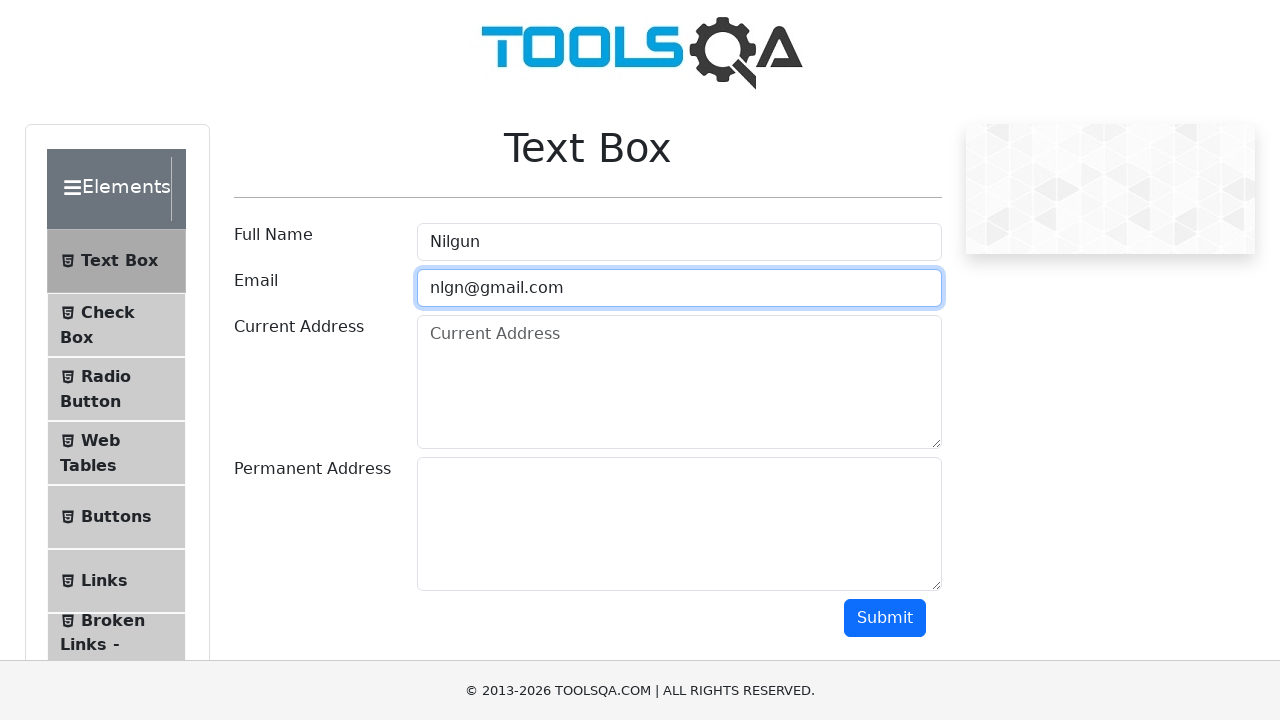

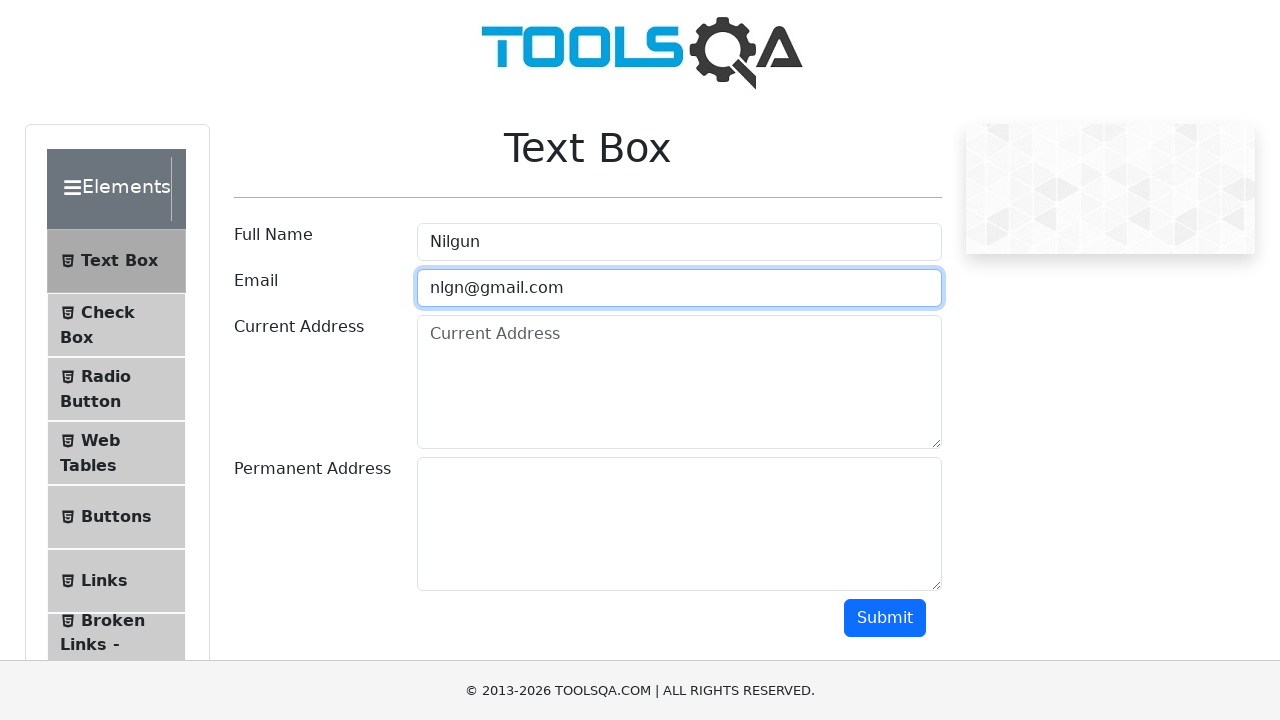